Tests handling of confirmation popup alerts by clicking a button to trigger the alert and then dismissing it

Starting URL: https://demo.automationtesting.in/Alerts.html

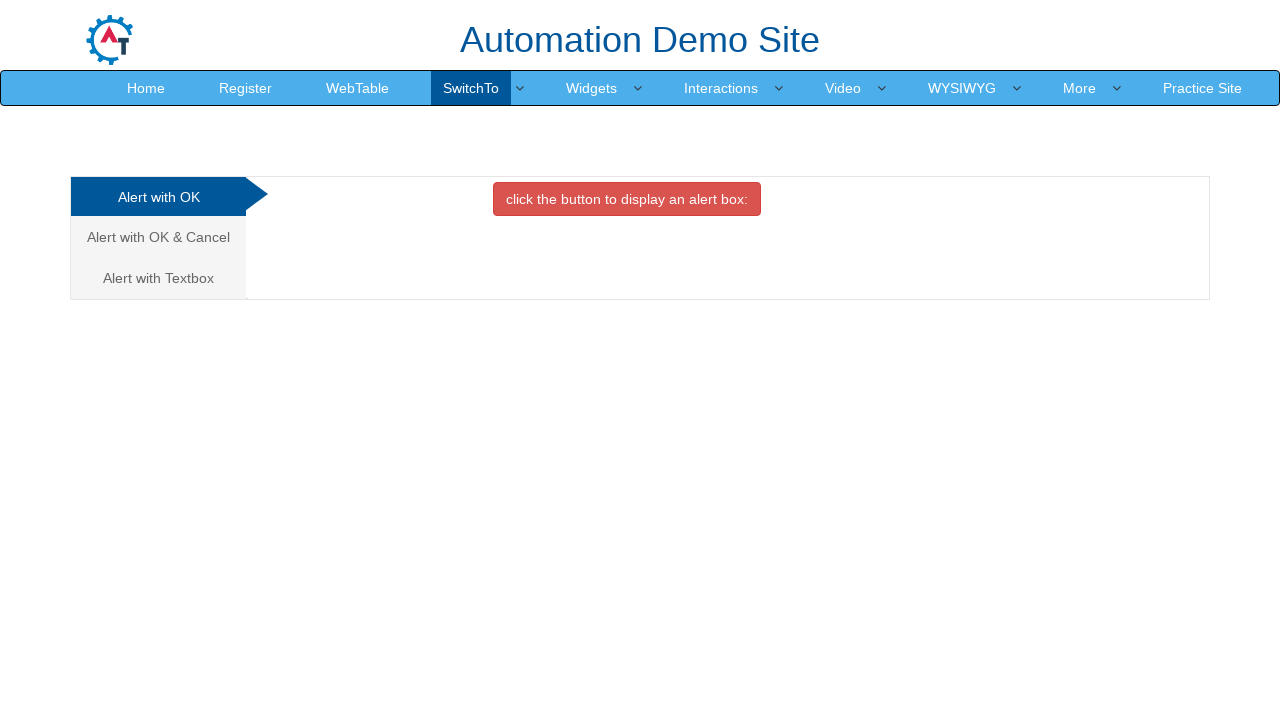

Clicked on the 'Alert with OK & Cancel' tab at (158, 237) on xpath=//a[text()='Alert with OK & Cancel ']
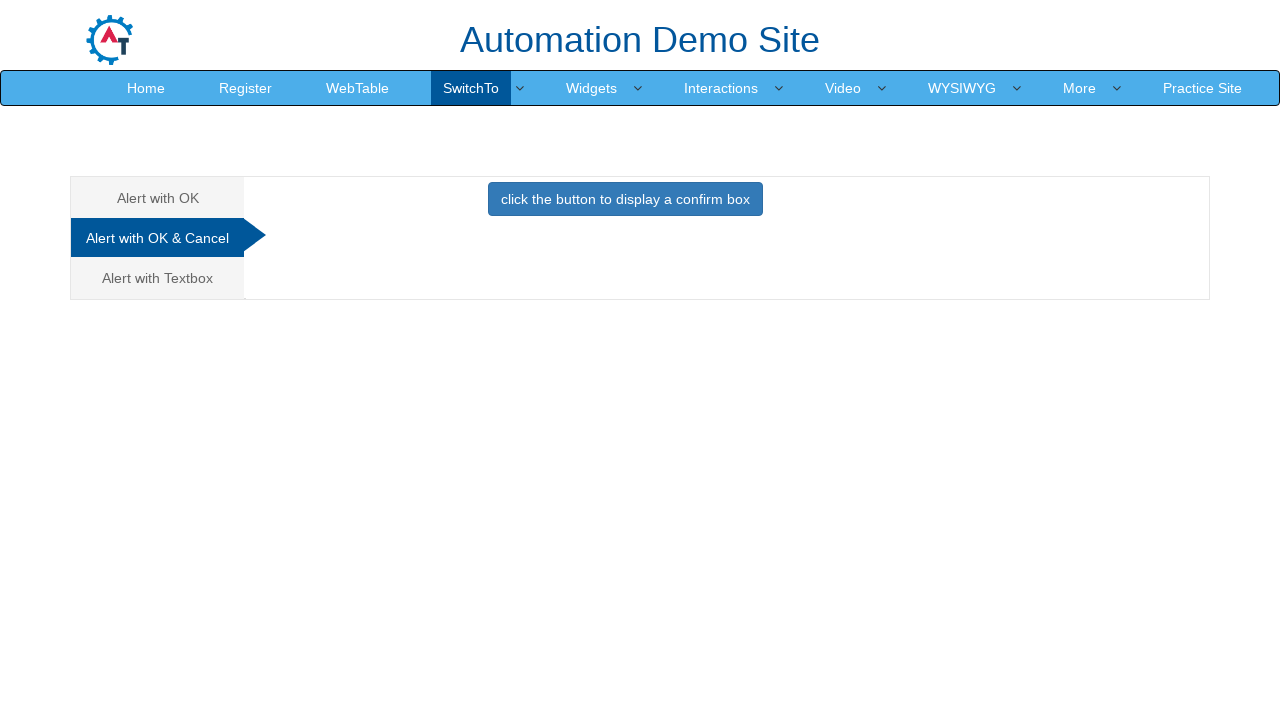

Clicked the button to trigger confirmation alert at (625, 199) on .btn-primary
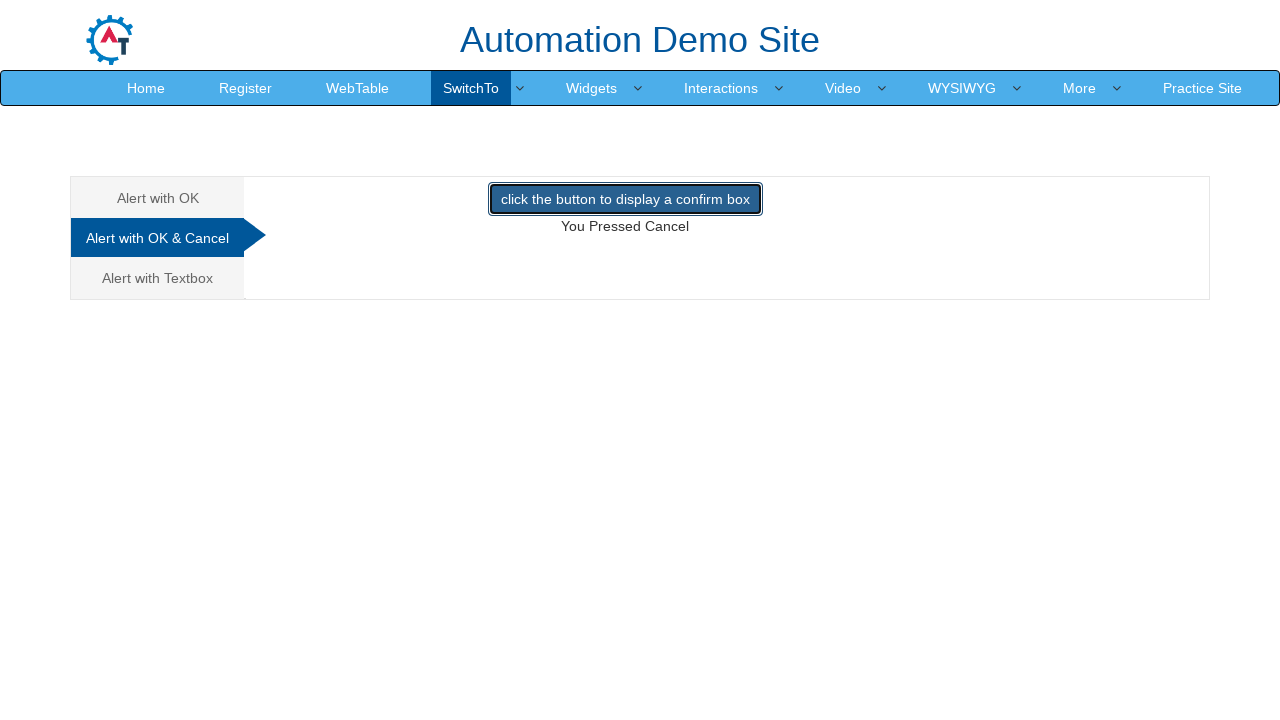

Set up dialog handler to dismiss alerts
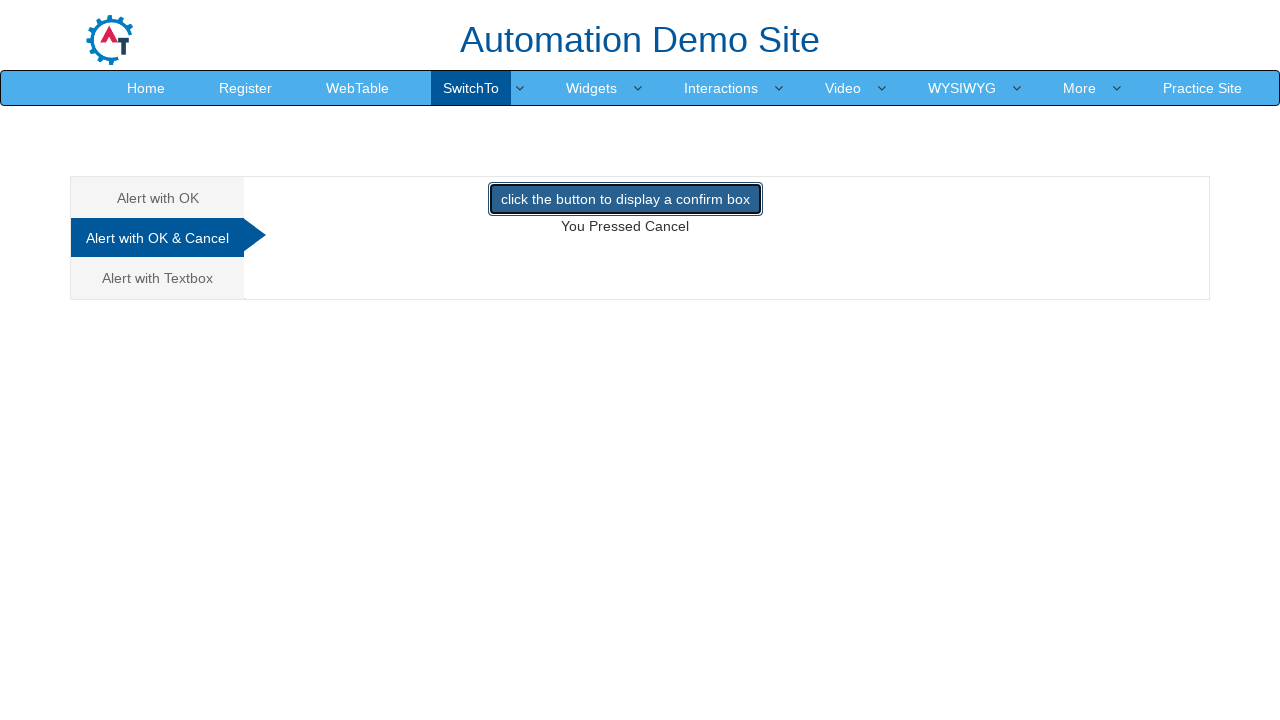

Set up one-time dialog handler to dismiss next alert
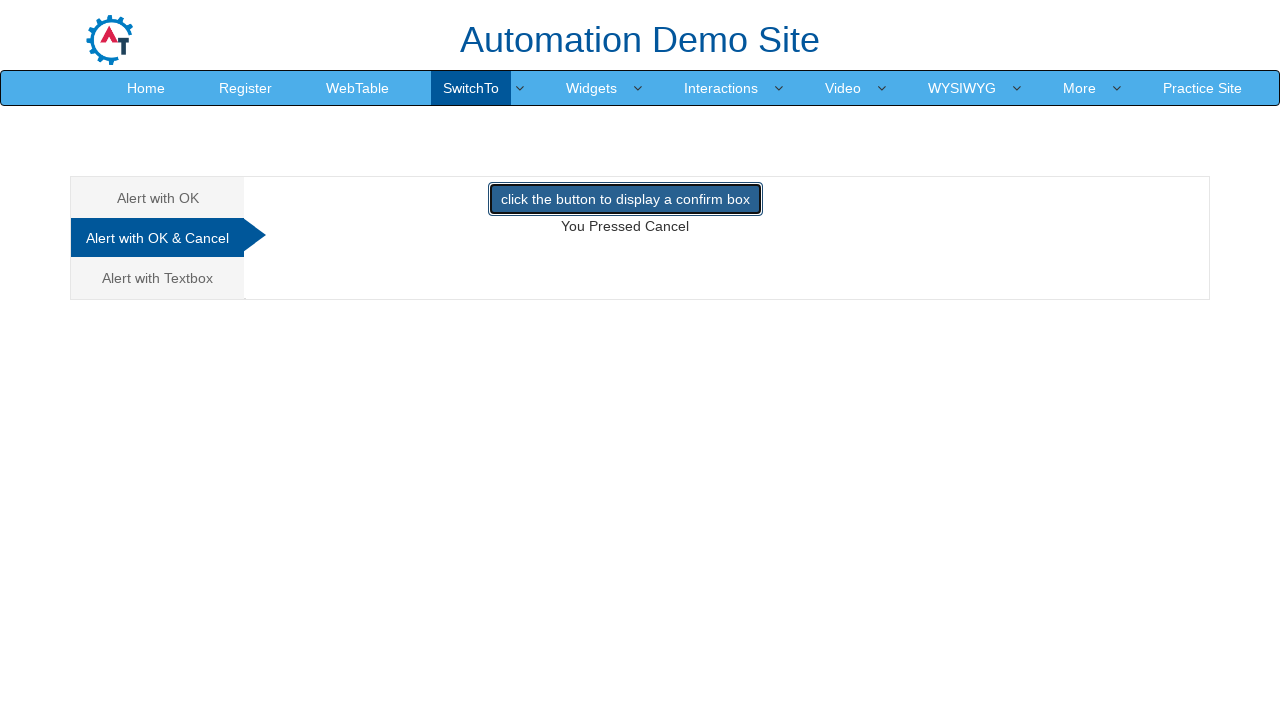

Clicked the button to trigger and dismiss confirmation alert at (625, 199) on .btn-primary
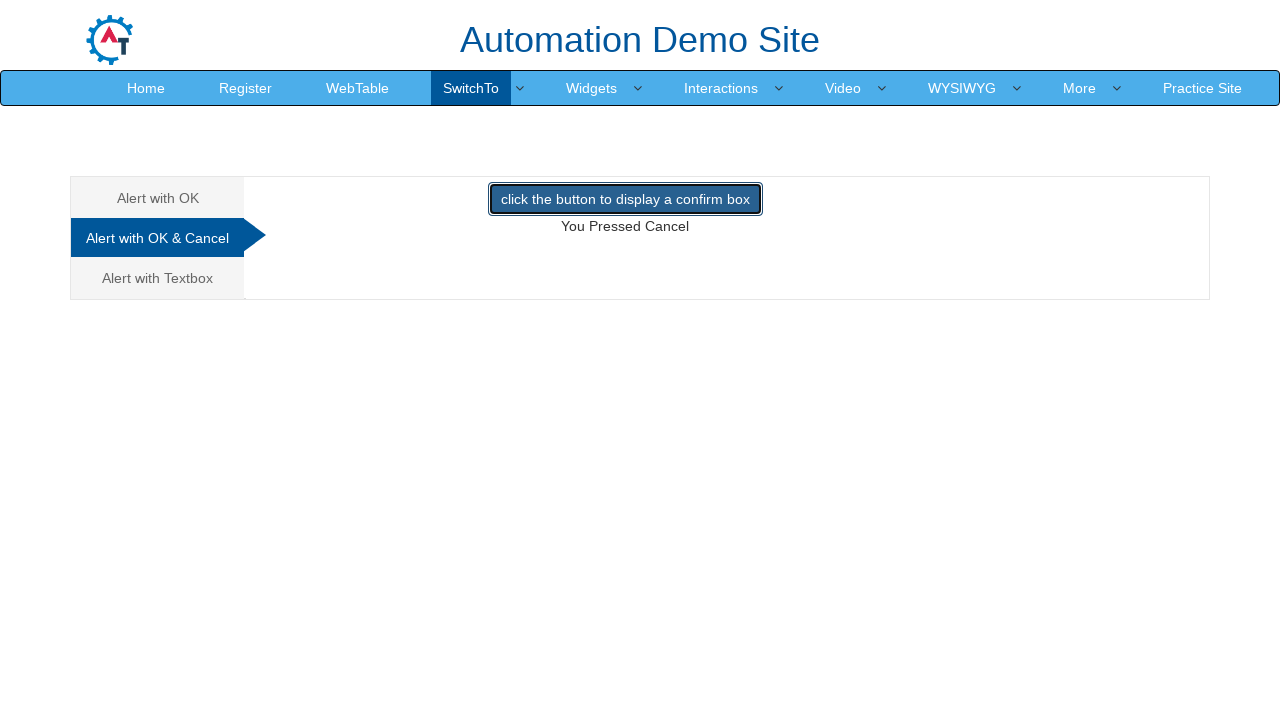

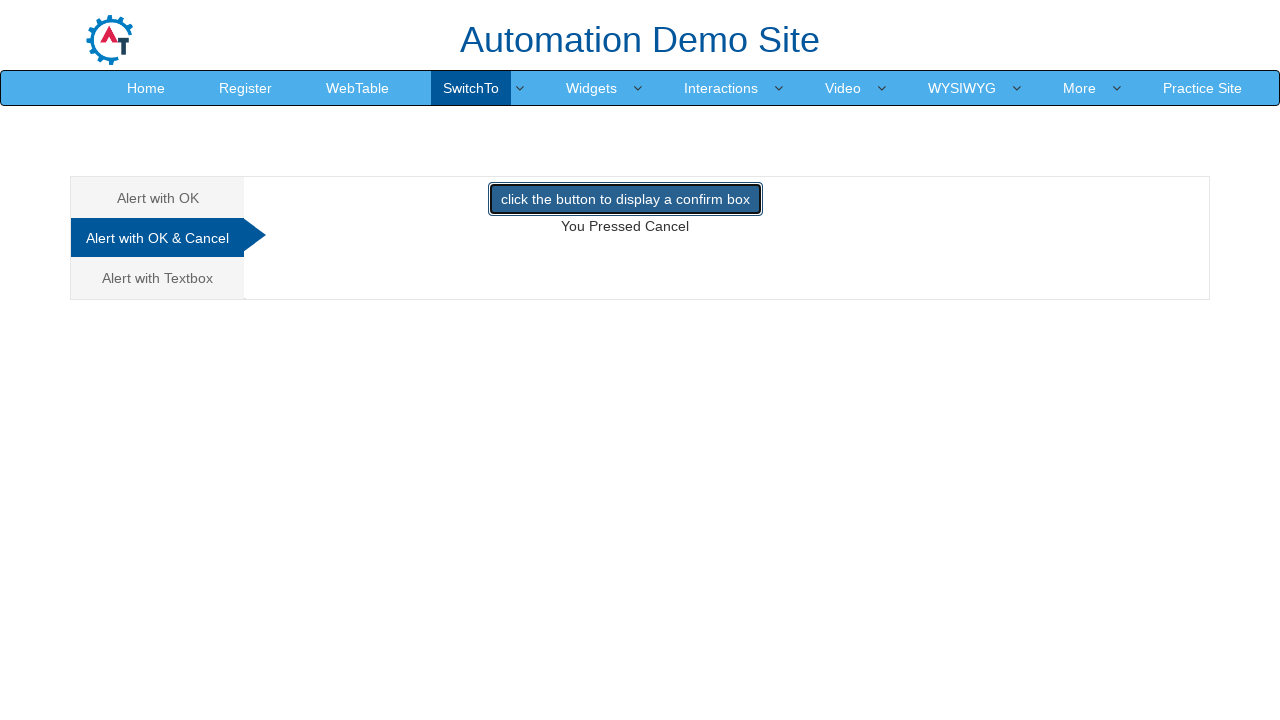